Tests mouse hover functionality and clicks on a link in the hover menu

Starting URL: https://codenboxautomationlab.com/practice/#top

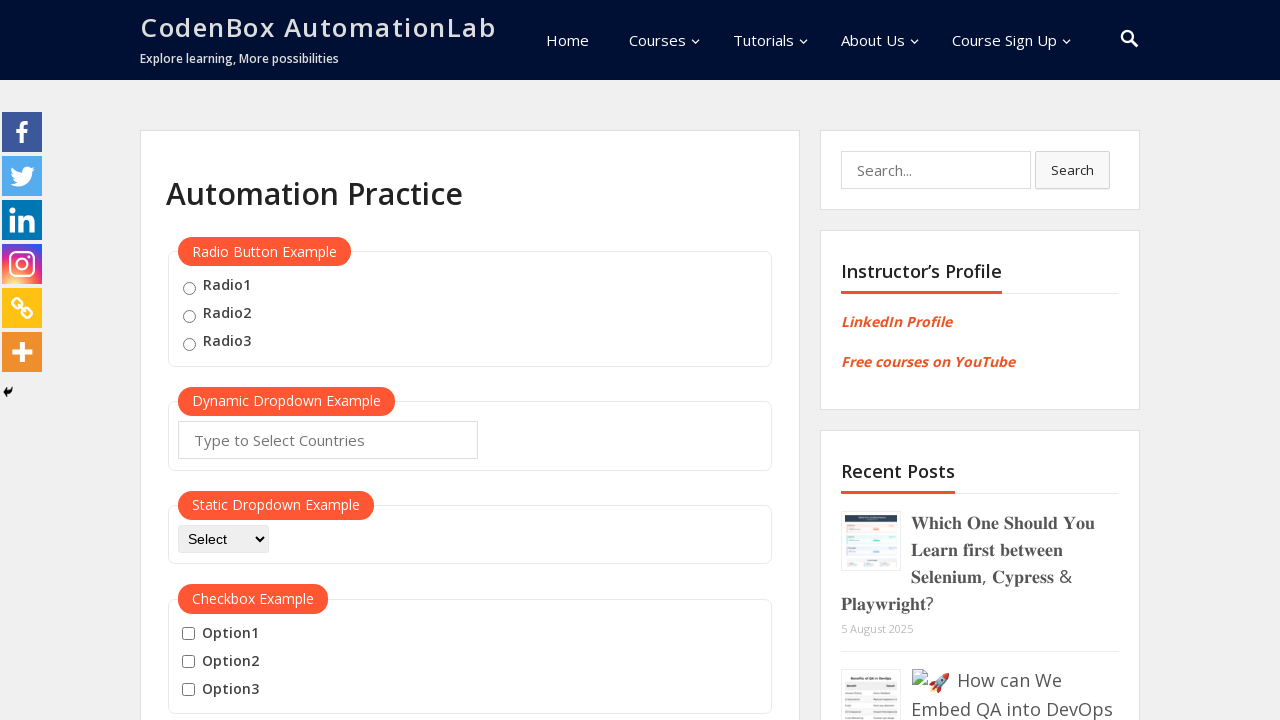

Scrolled page to mouse hover section
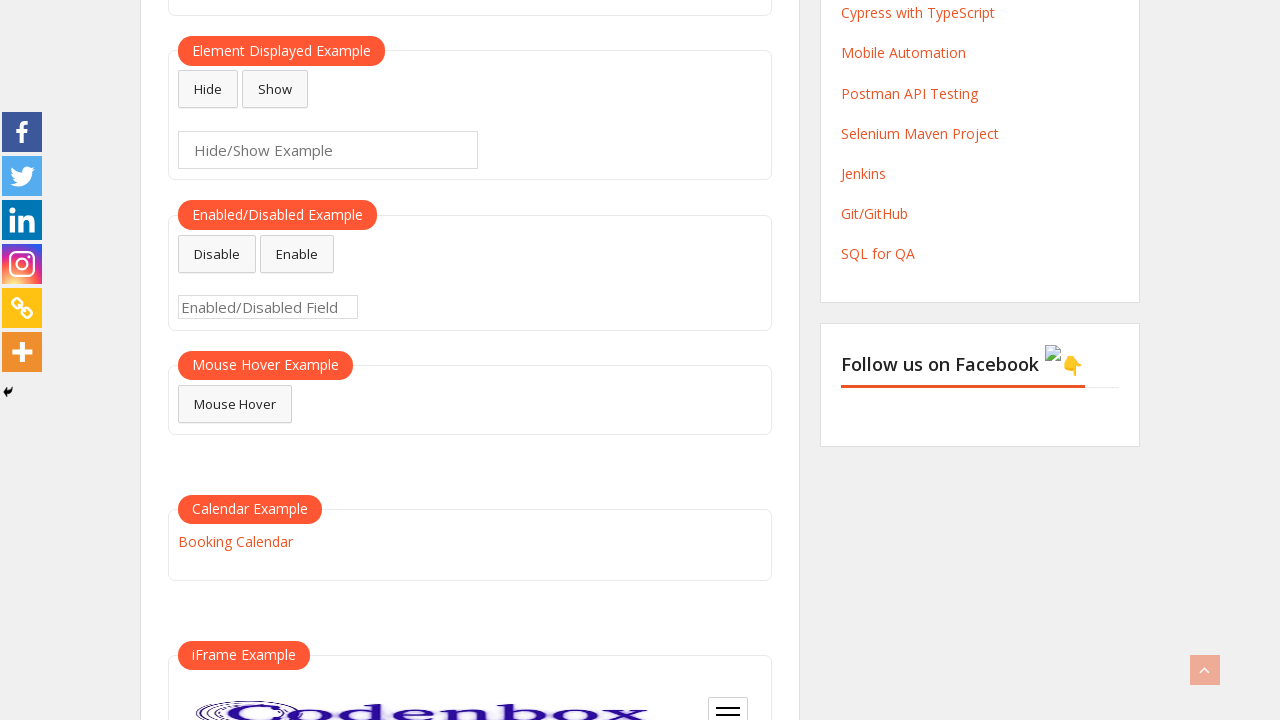

Hovered over the mouse hover element at (235, 404) on #mousehover
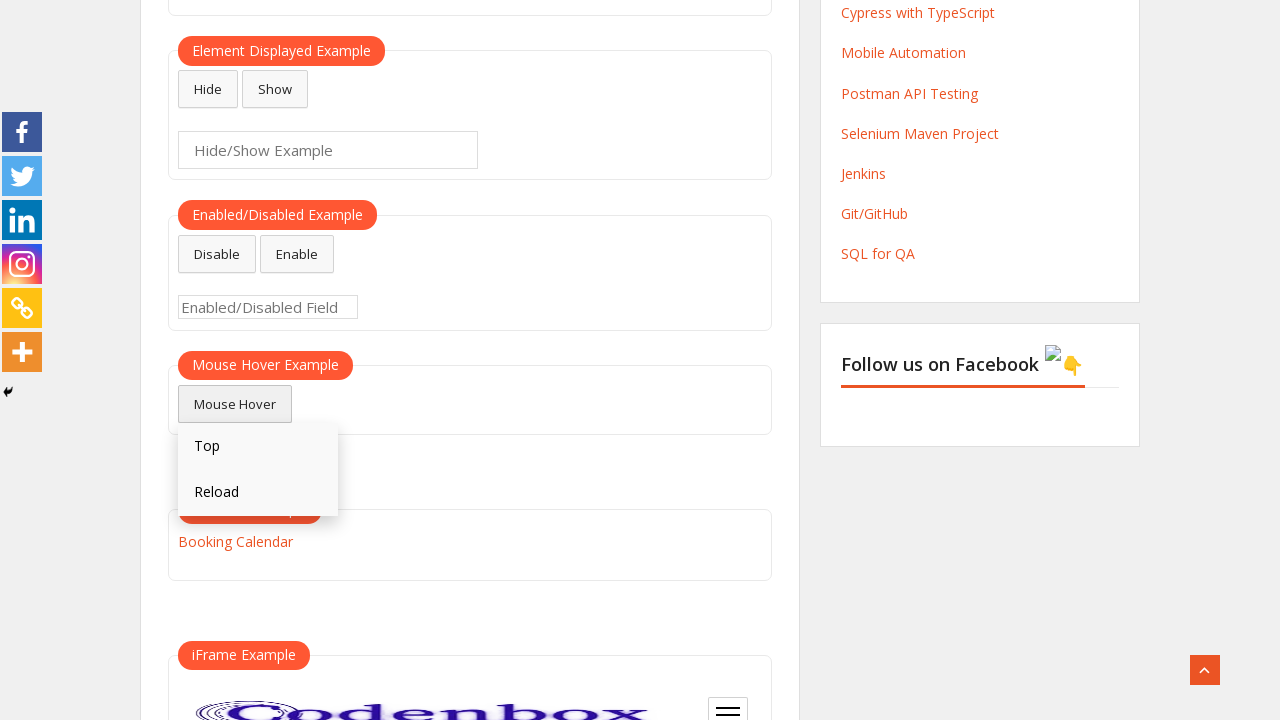

Clicked on the Reload link in hover menu at (258, 493) on text=Reload
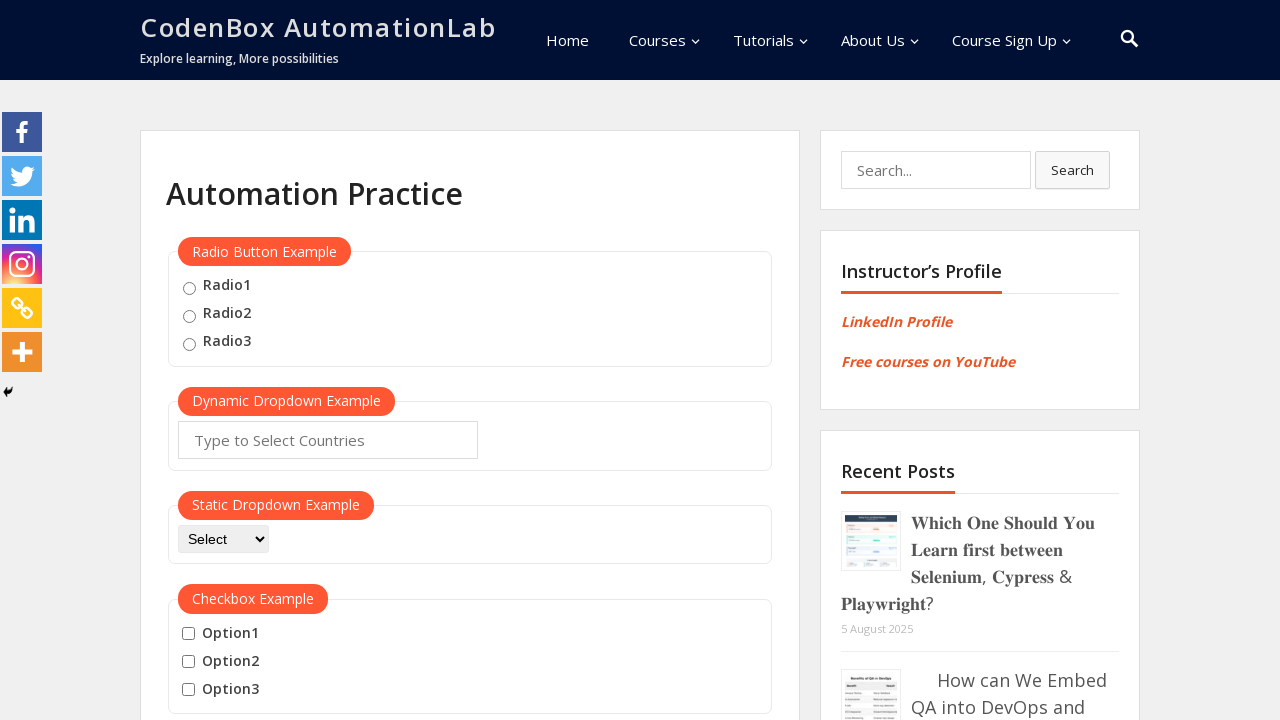

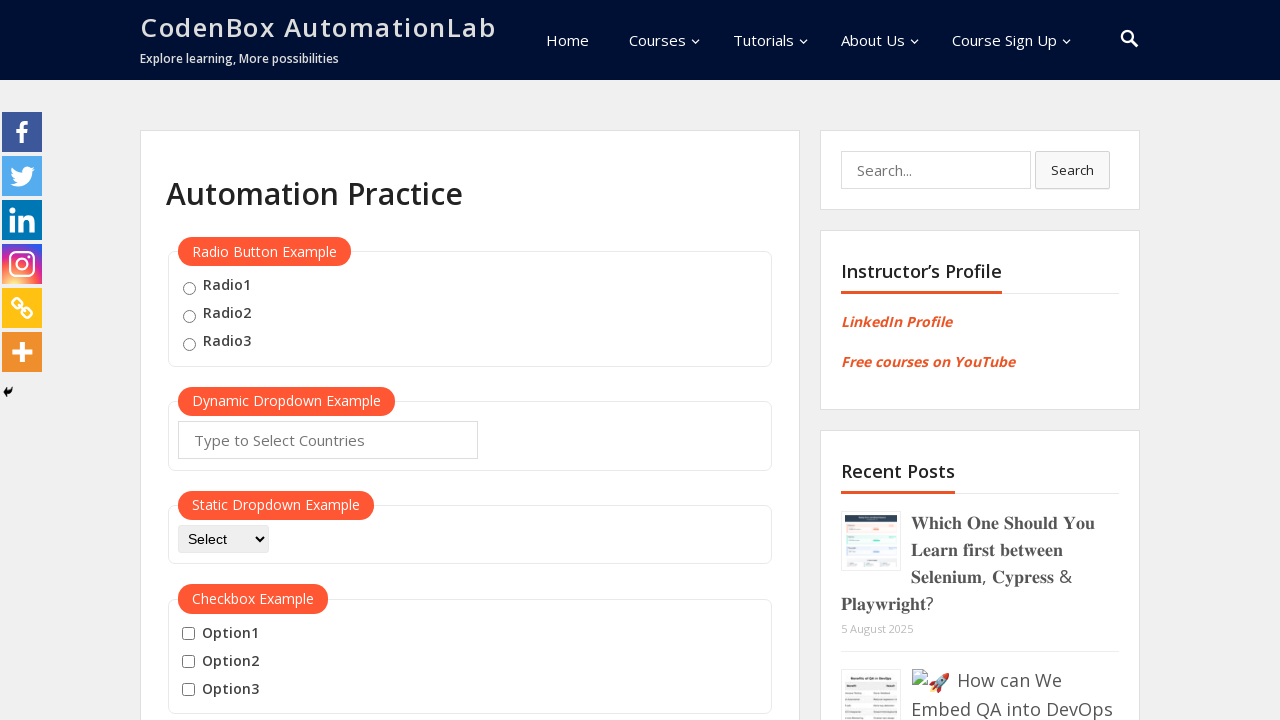